Tests hover functionality on the third user image and verifies user3 caption appears

Starting URL: https://the-internet.herokuapp.com/hovers

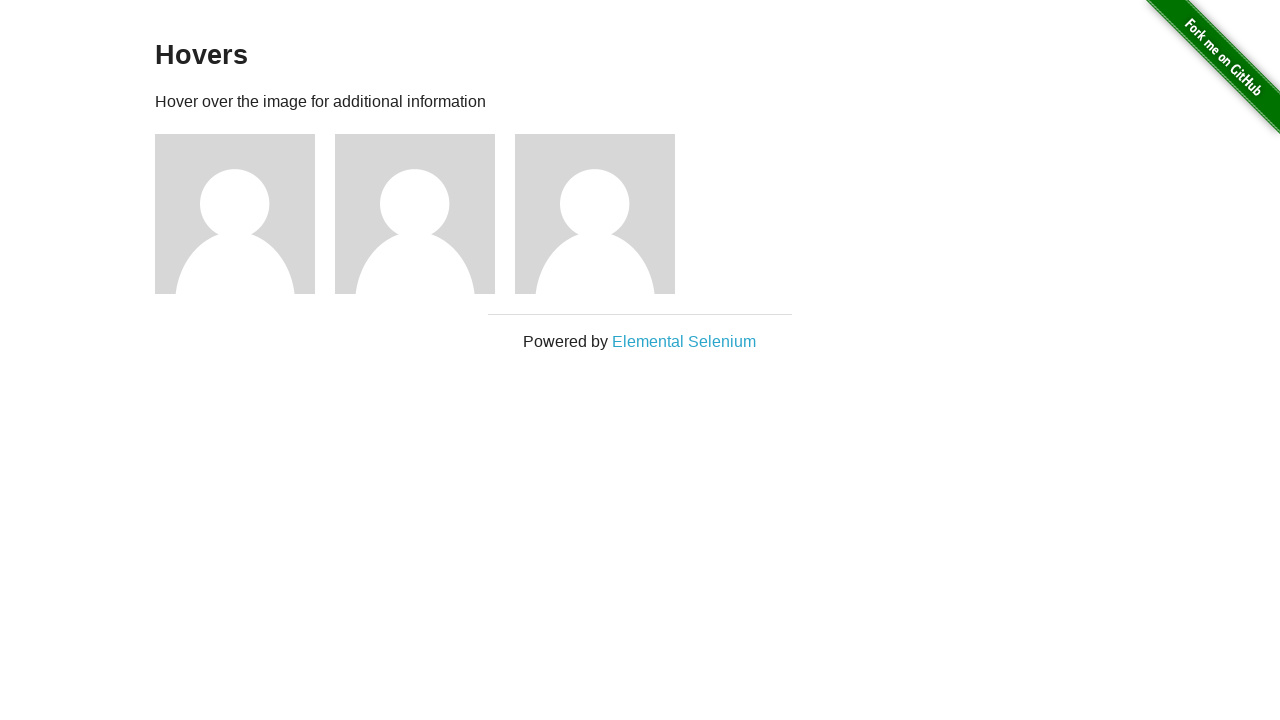

Waited for user images to load
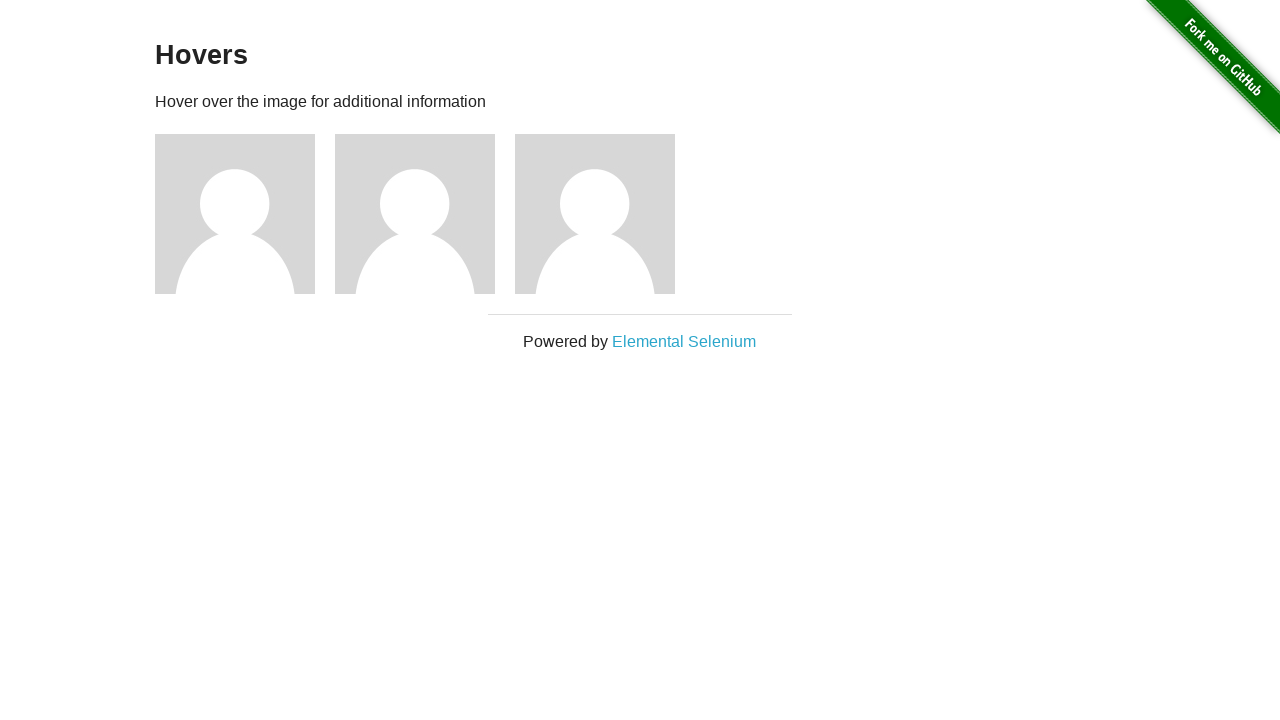

Hovered over the third user image at (595, 214) on .figure img >> nth=2
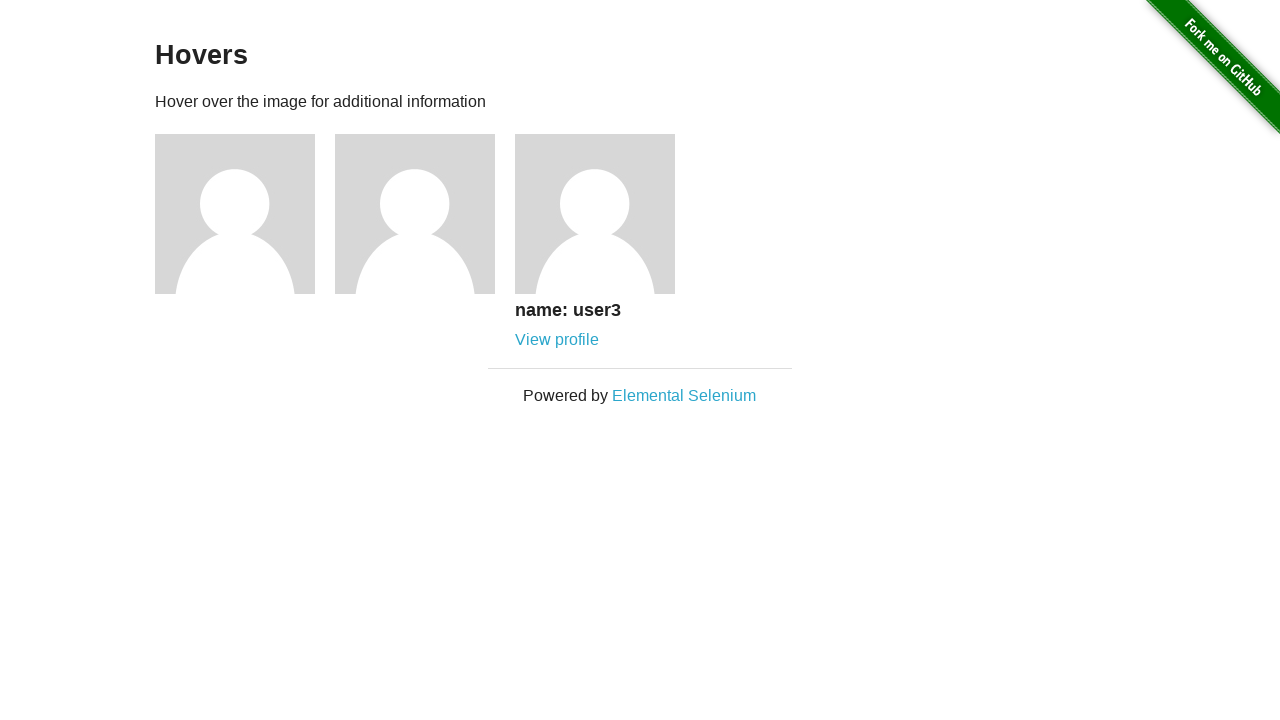

Verified user3 caption appears on hover
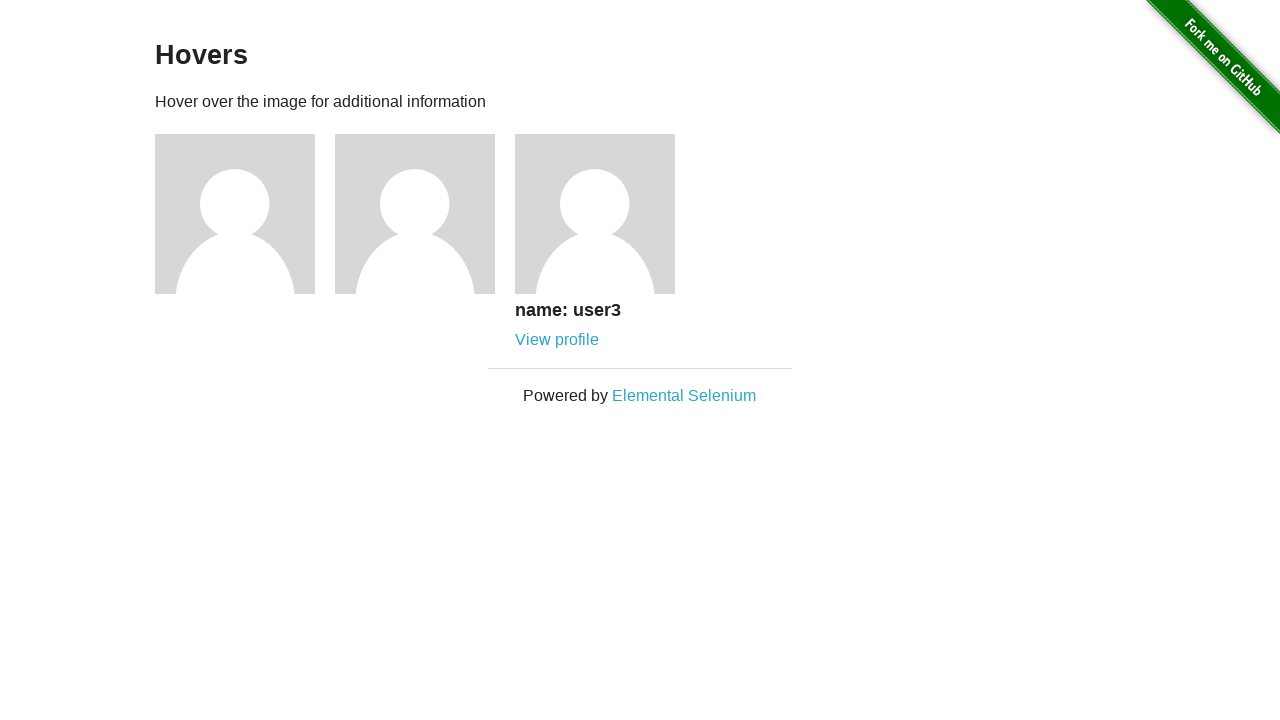

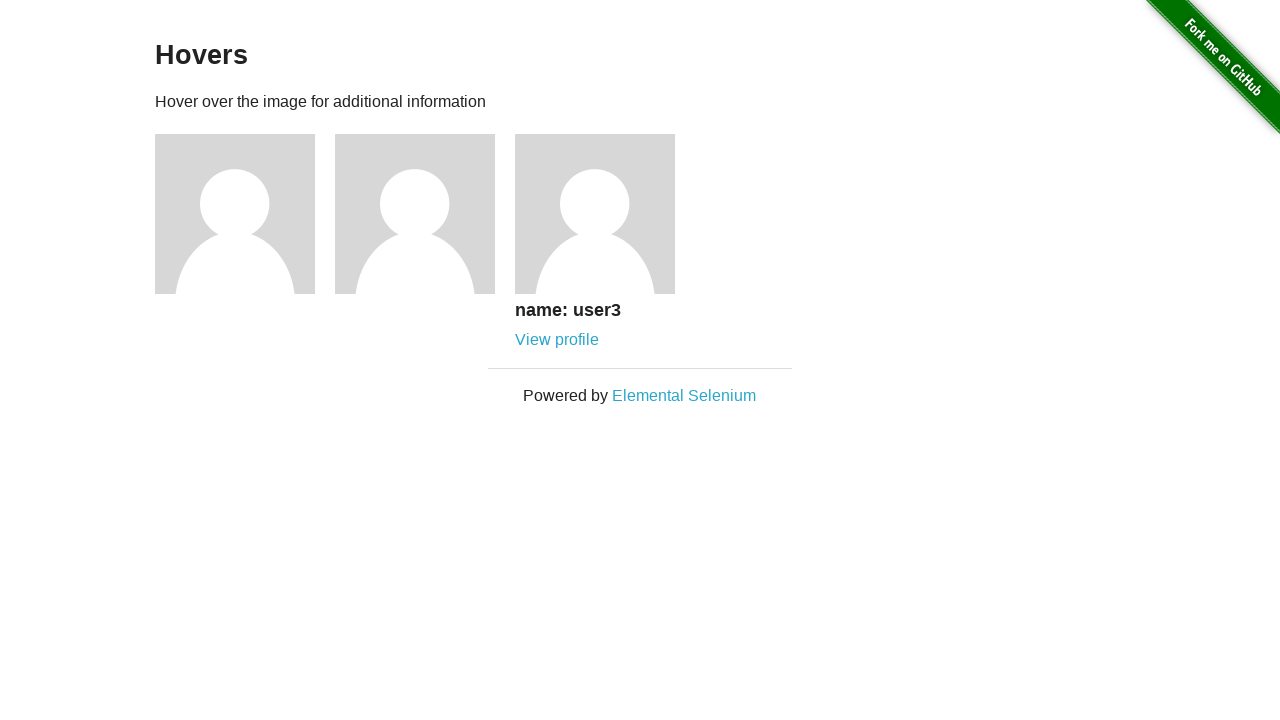